Tests checkbox functionality by clicking a checkbox, verifying it's selected, then unchecking it and verifying it's deselected

Starting URL: https://rahulshettyacademy.com/AutomationPractice/

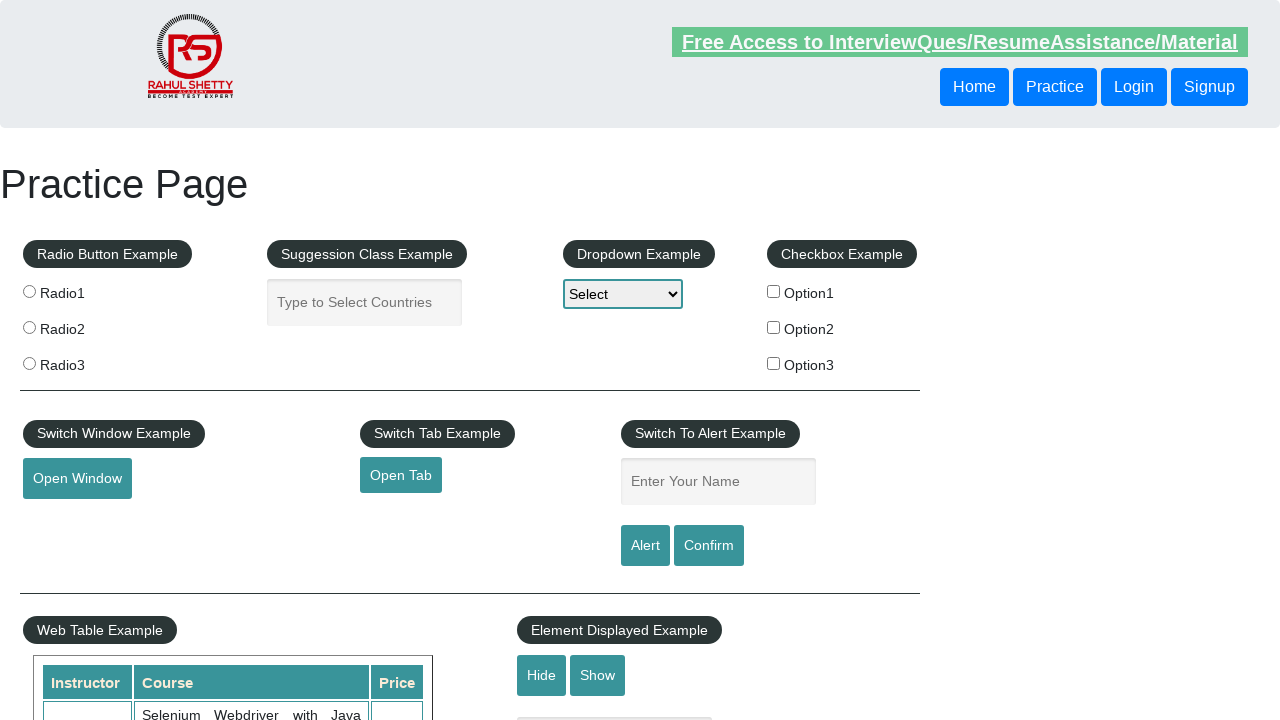

Clicked the first checkbox to select it at (774, 291) on input[name='checkBoxOption1']
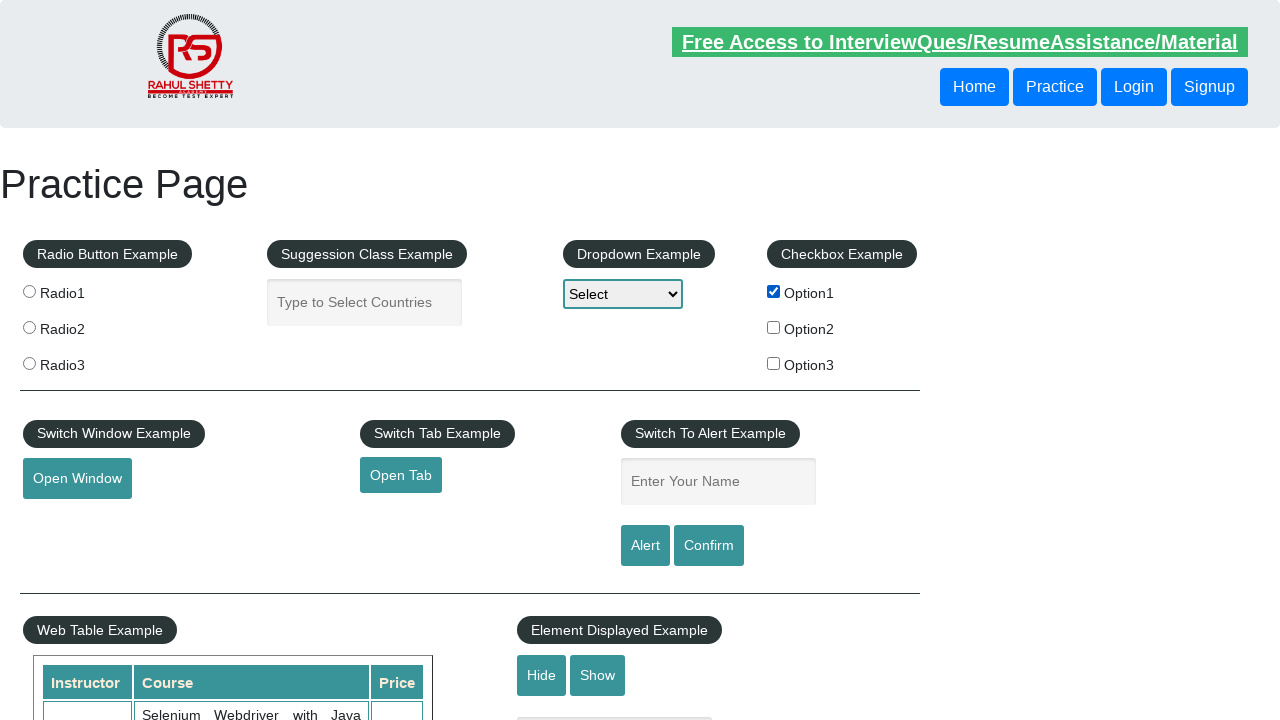

Verified that the first checkbox is selected
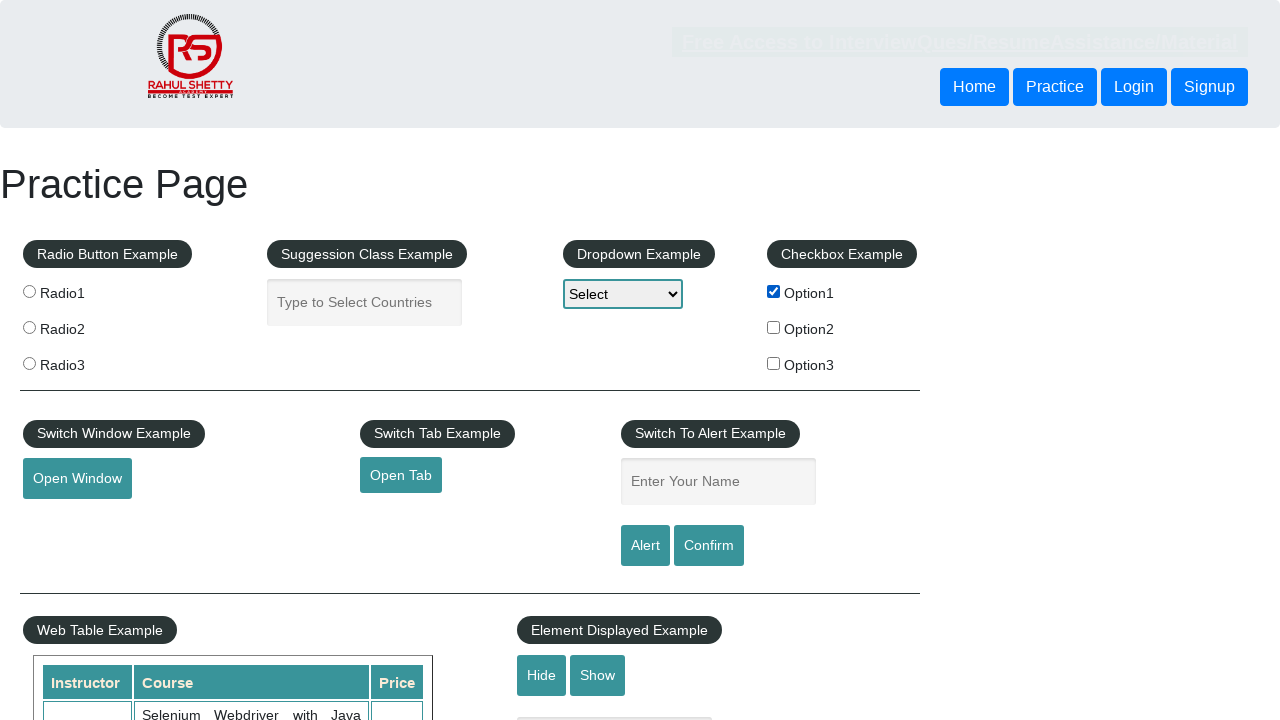

Clicked the first checkbox again to uncheck it at (774, 291) on input[name='checkBoxOption1']
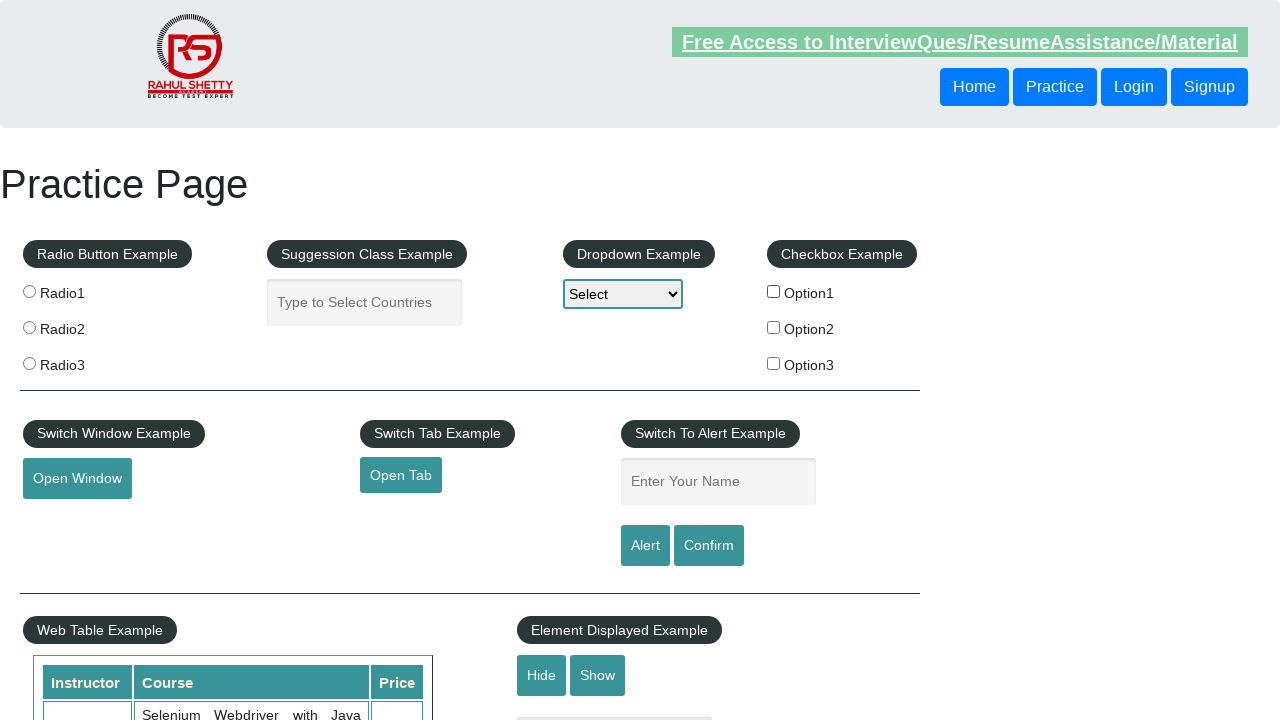

Verified that the first checkbox is deselected
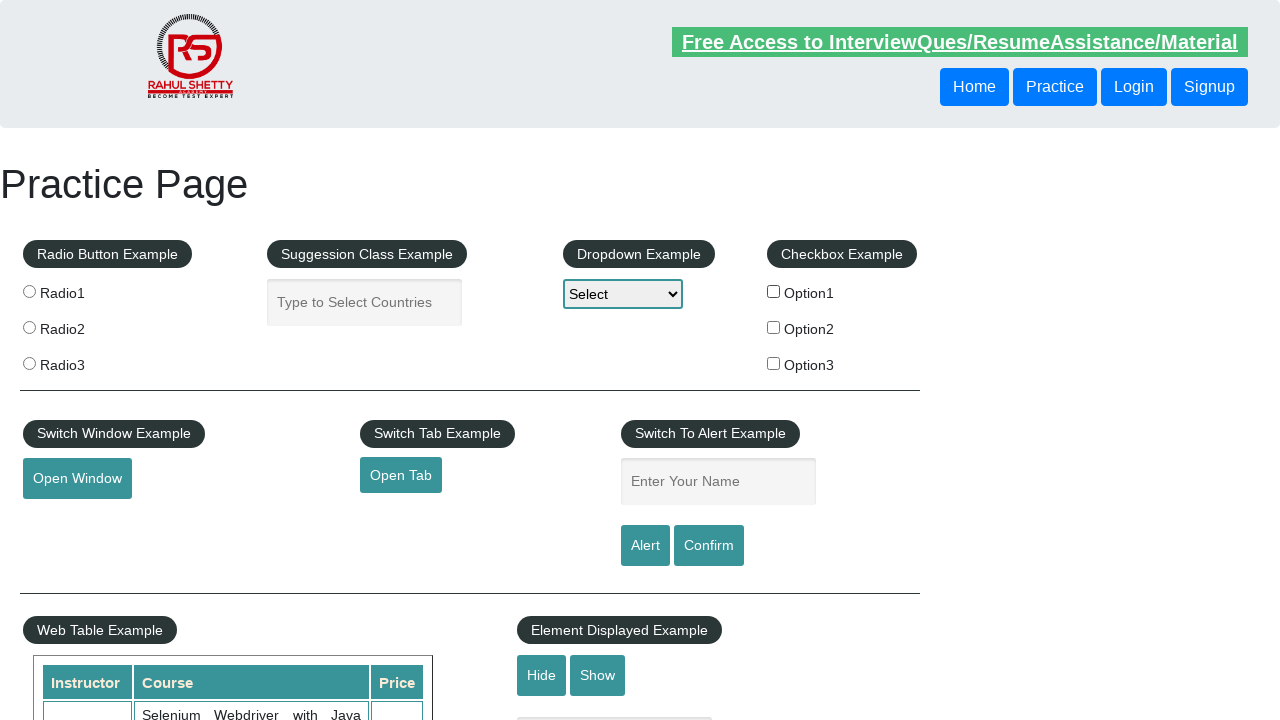

Retrieved total count of checkboxes on page: 3
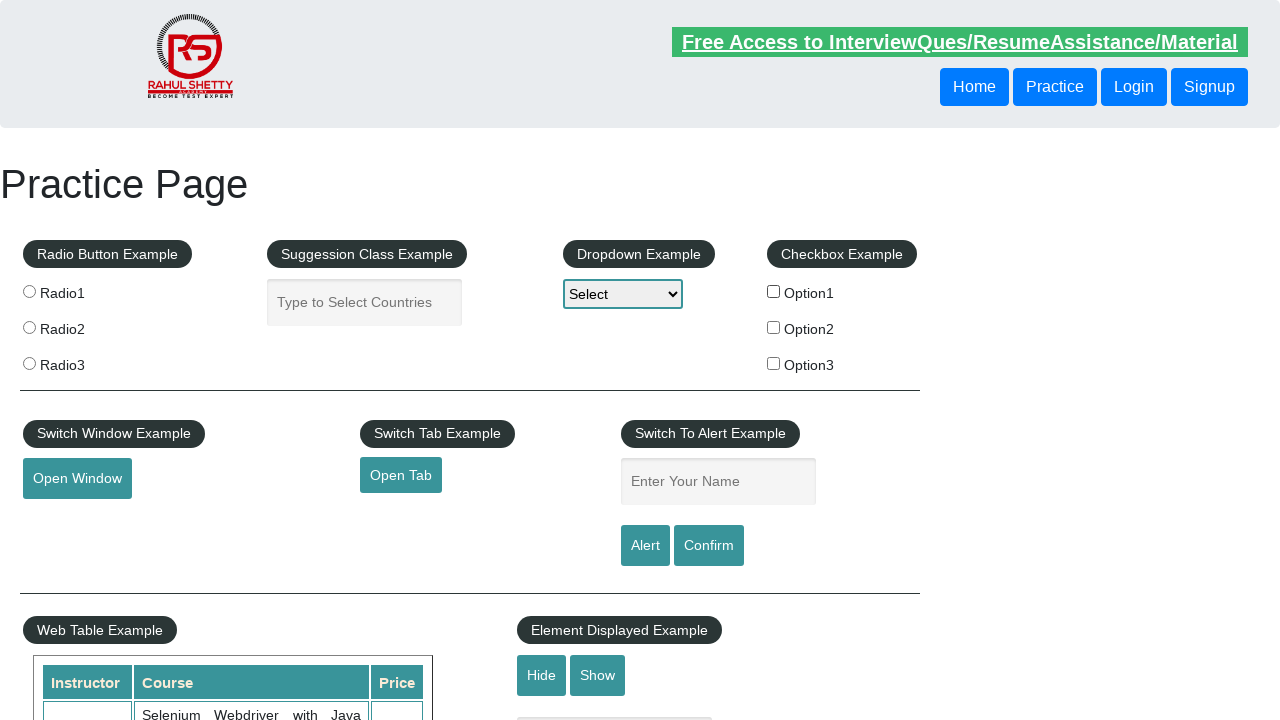

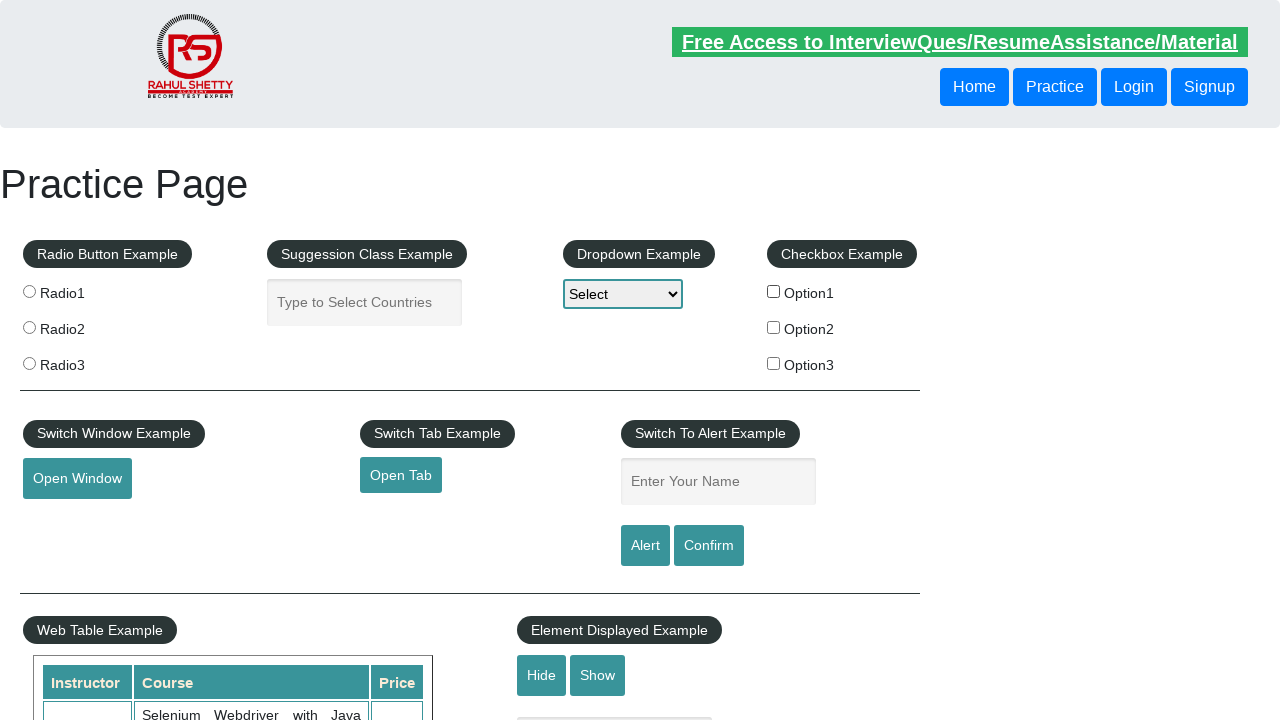